Tests double-click functionality on W3Schools demo page by double-clicking an element and verifying its style changes to red

Starting URL: https://www.w3schools.com/tags/tryit.asp?filename=tryhtml5_ev_ondblclick2

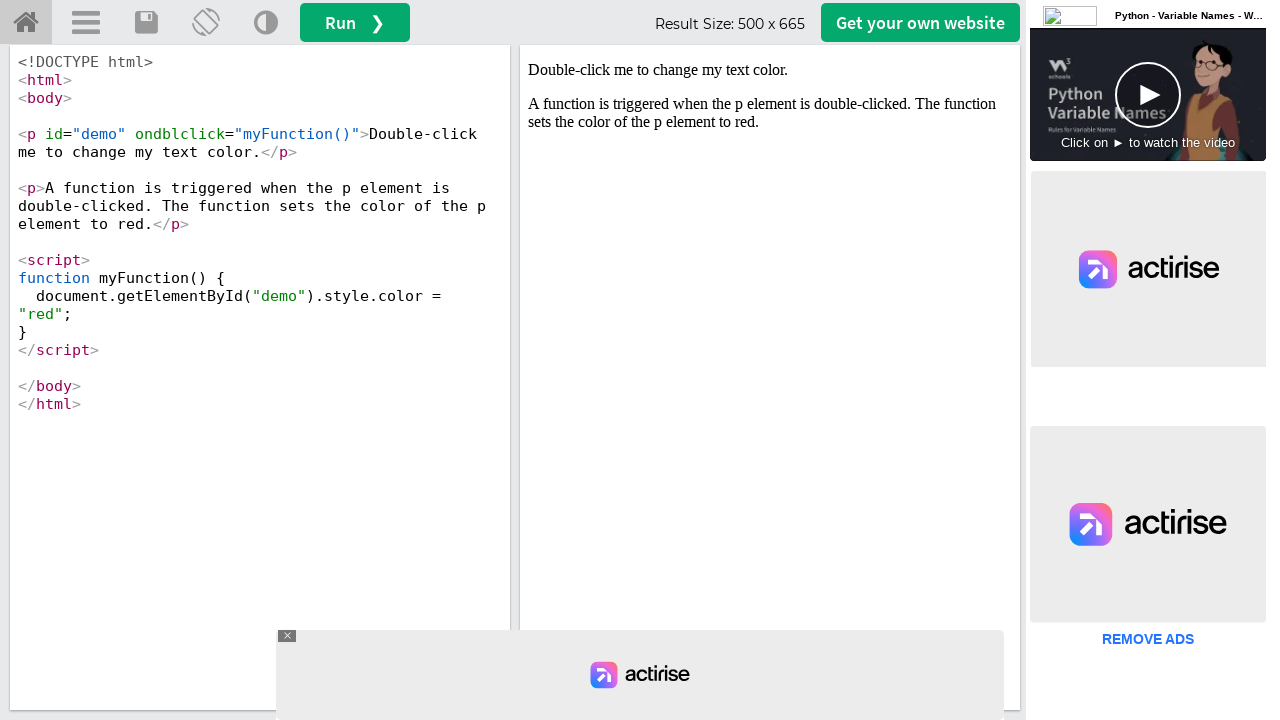

Located iframe with id 'iframeResult'
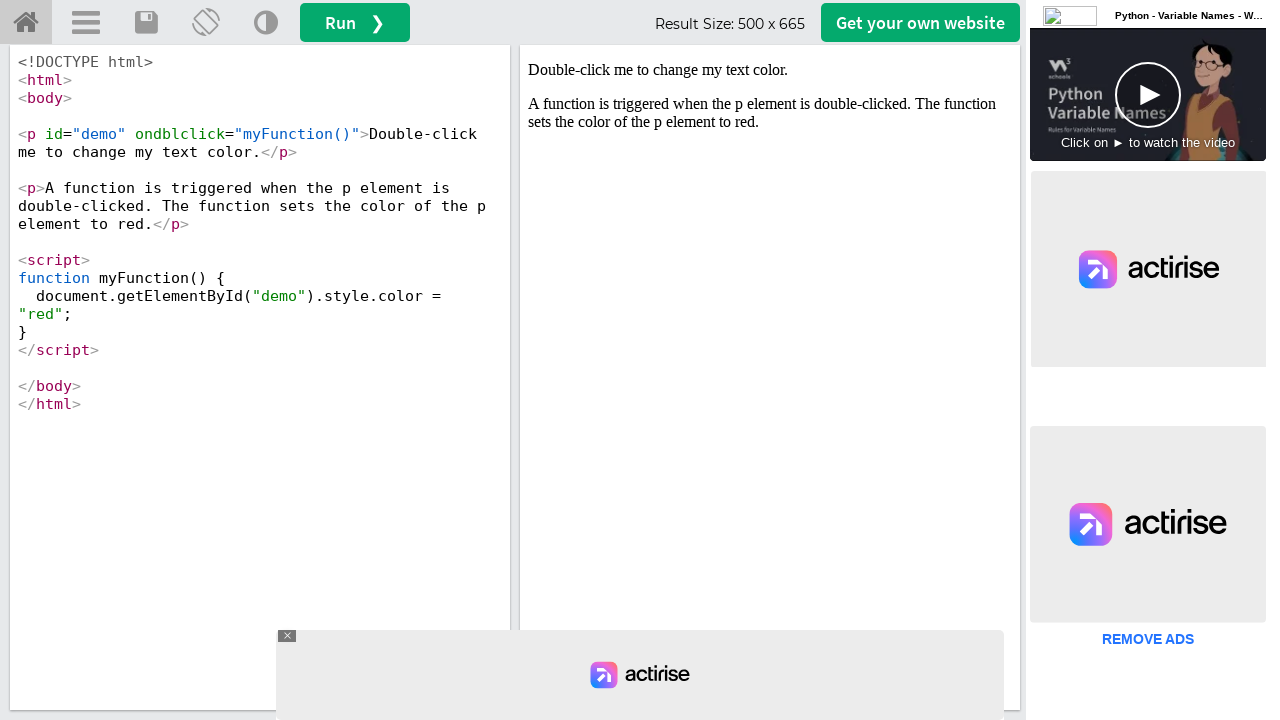

Located paragraph element with id 'demo'
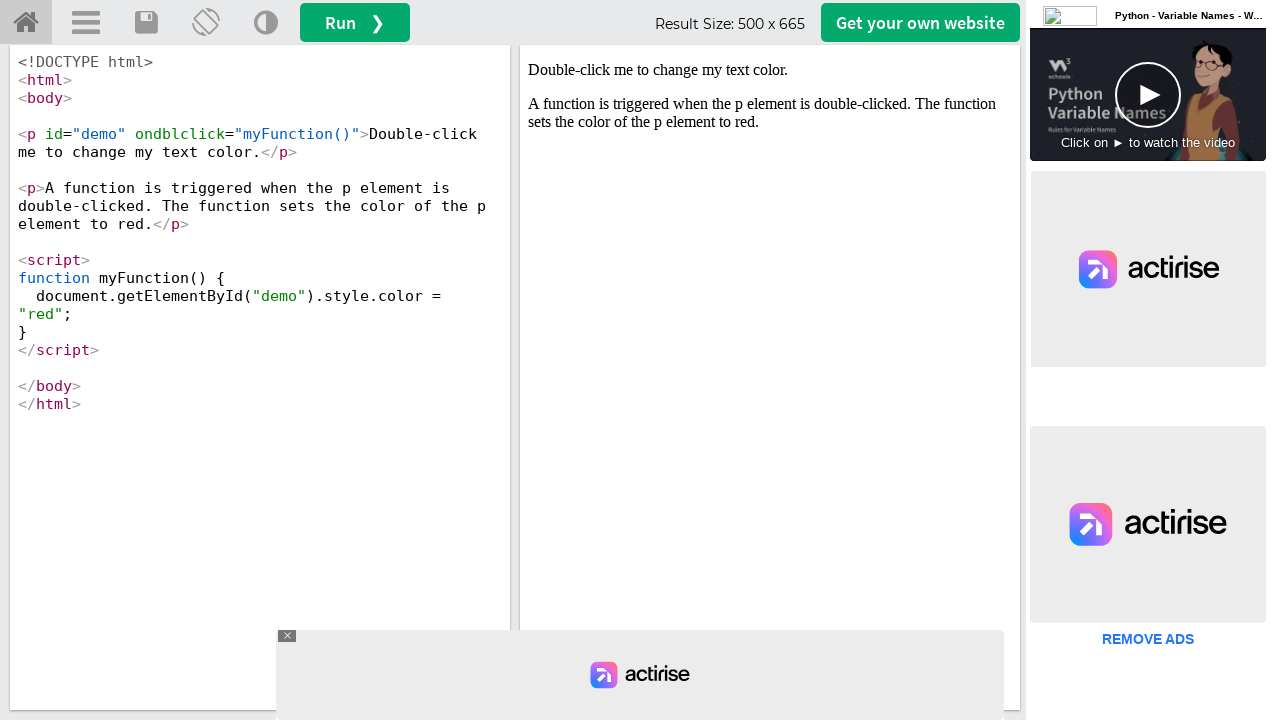

Double-clicked the demo element at (770, 70) on #iframeResult >> internal:control=enter-frame >> p#demo
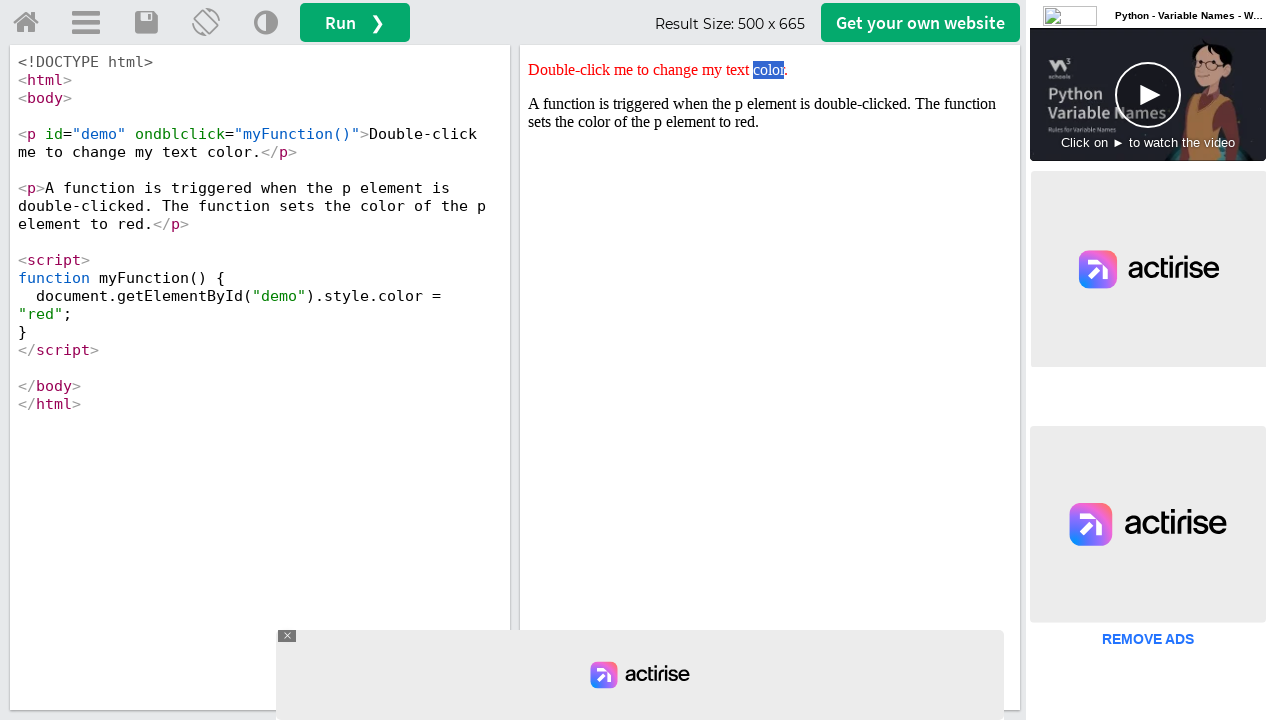

Verified that element style attribute contains 'red'
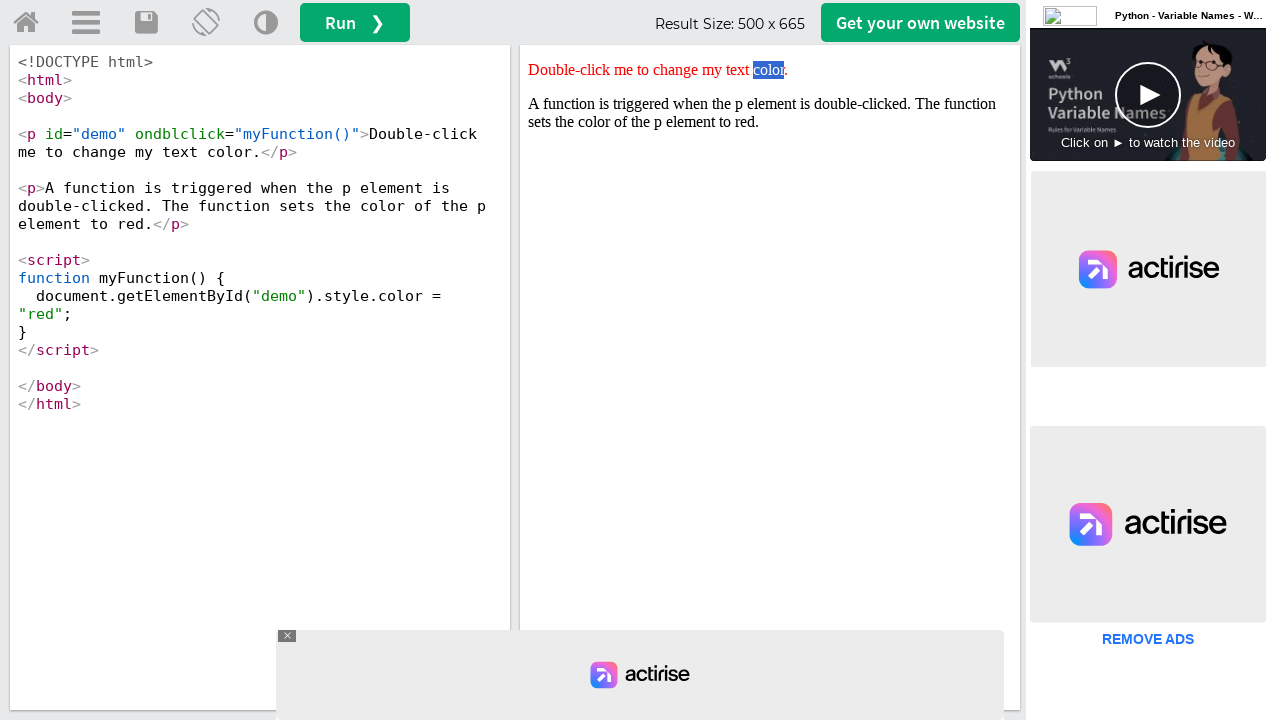

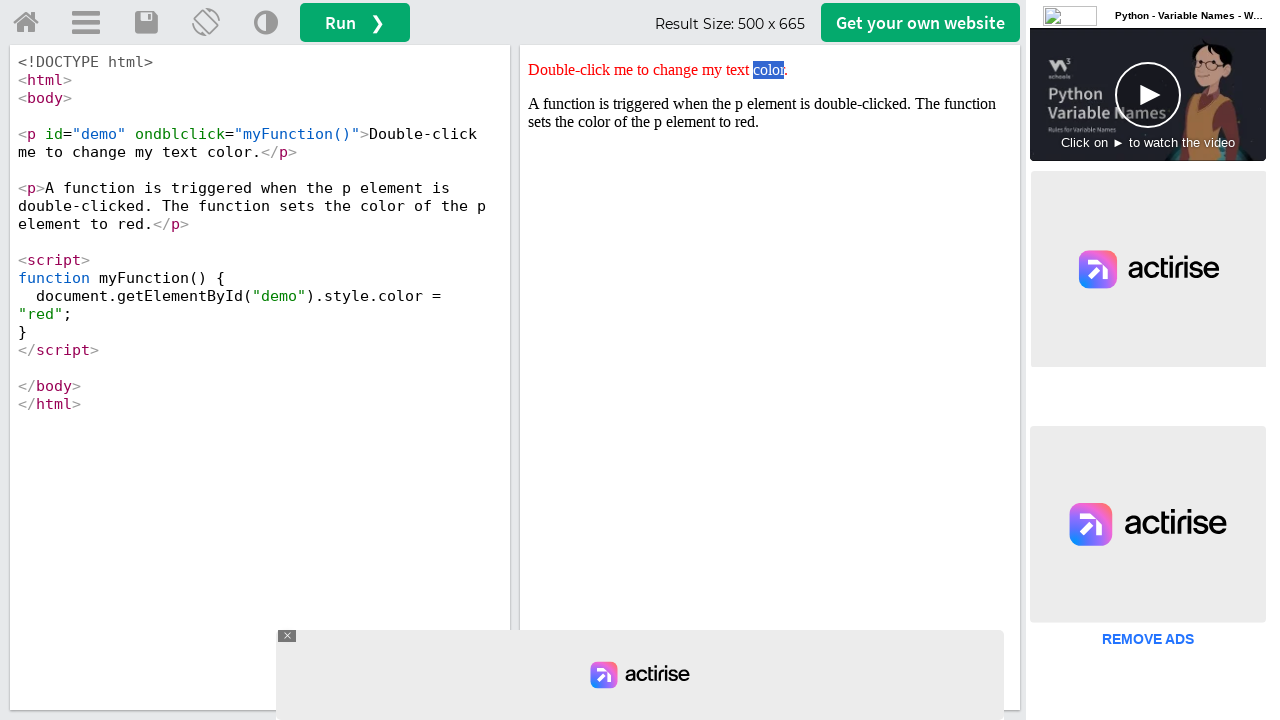